Tests the datepicker functionality by entering a date value into the datepicker input field and pressing Enter to confirm the selection

Starting URL: https://formy-project.herokuapp.com/datepicker

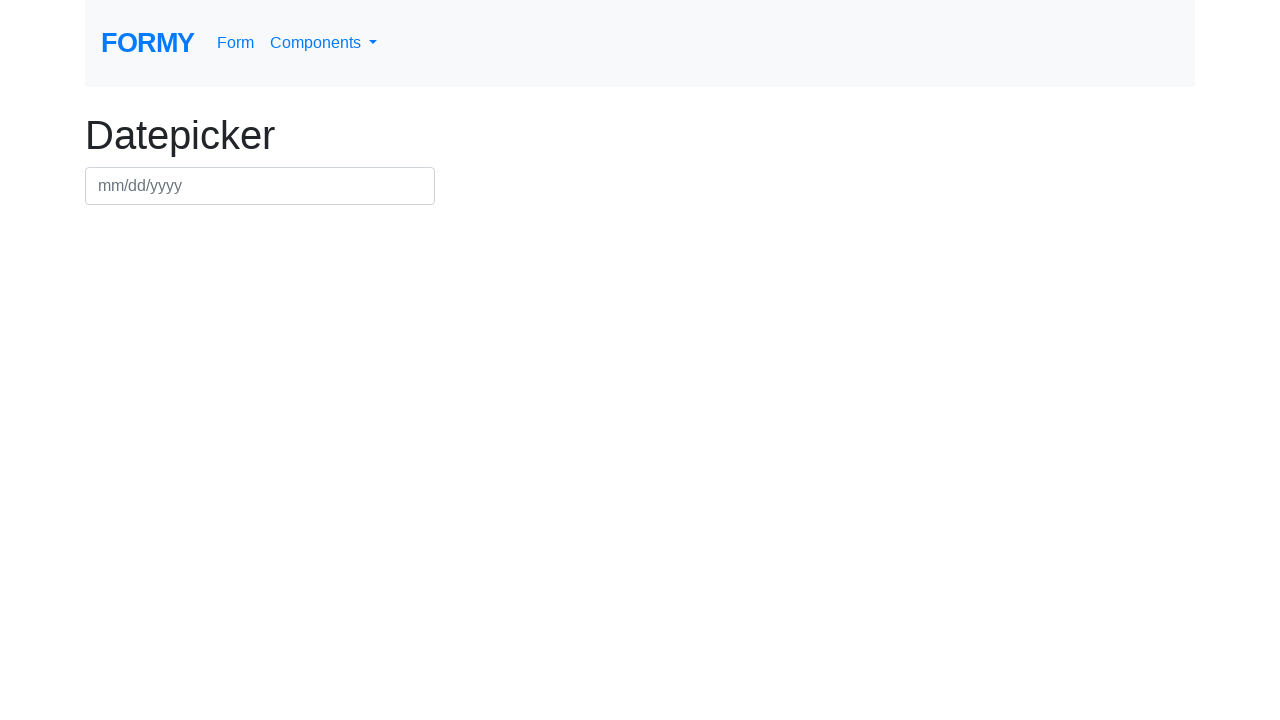

Filled datepicker field with date '2024-03-15' on #datepicker
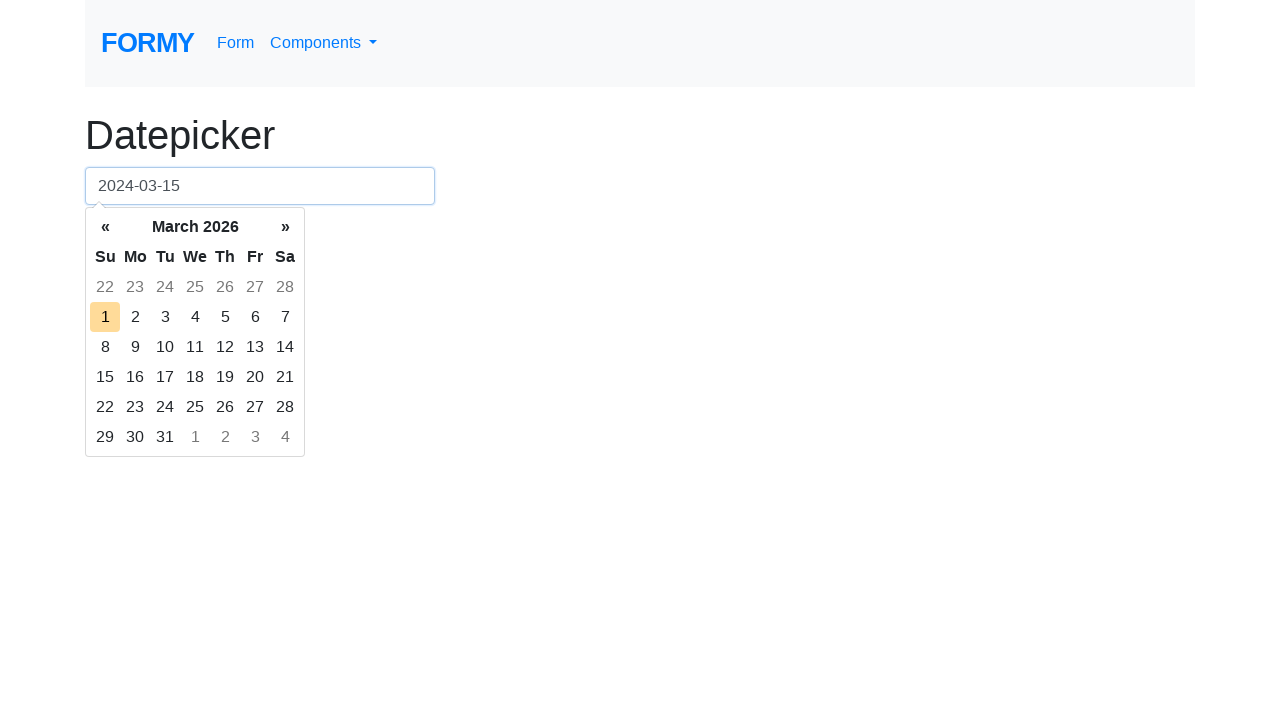

Pressed Enter to confirm date selection on #datepicker
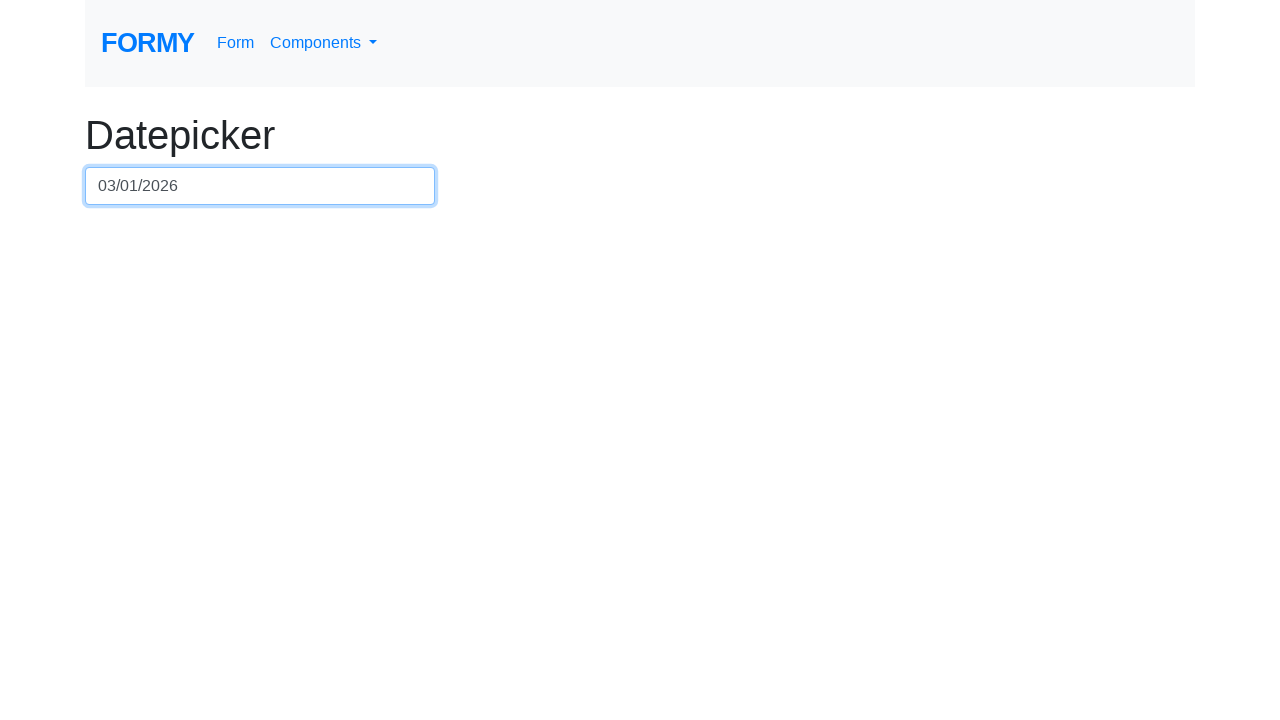

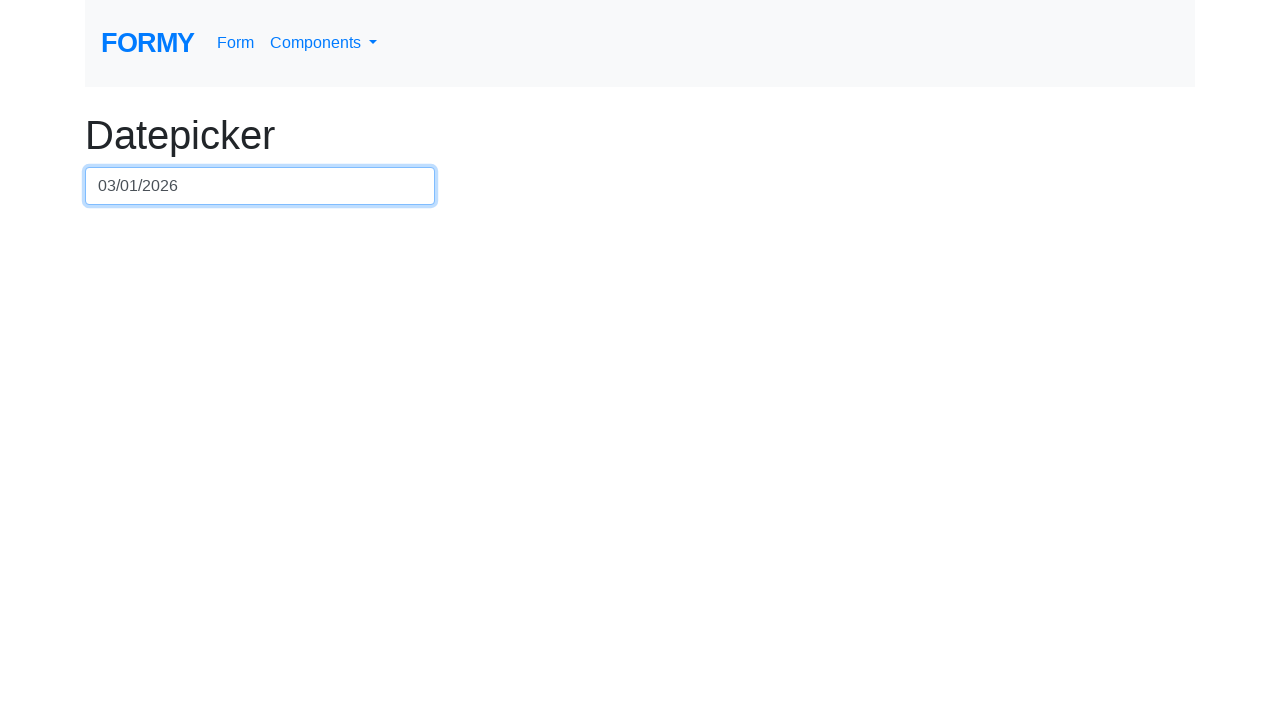